Tests clearing the complete state of all items by checking then unchecking the toggle all

Starting URL: https://demo.playwright.dev/todomvc

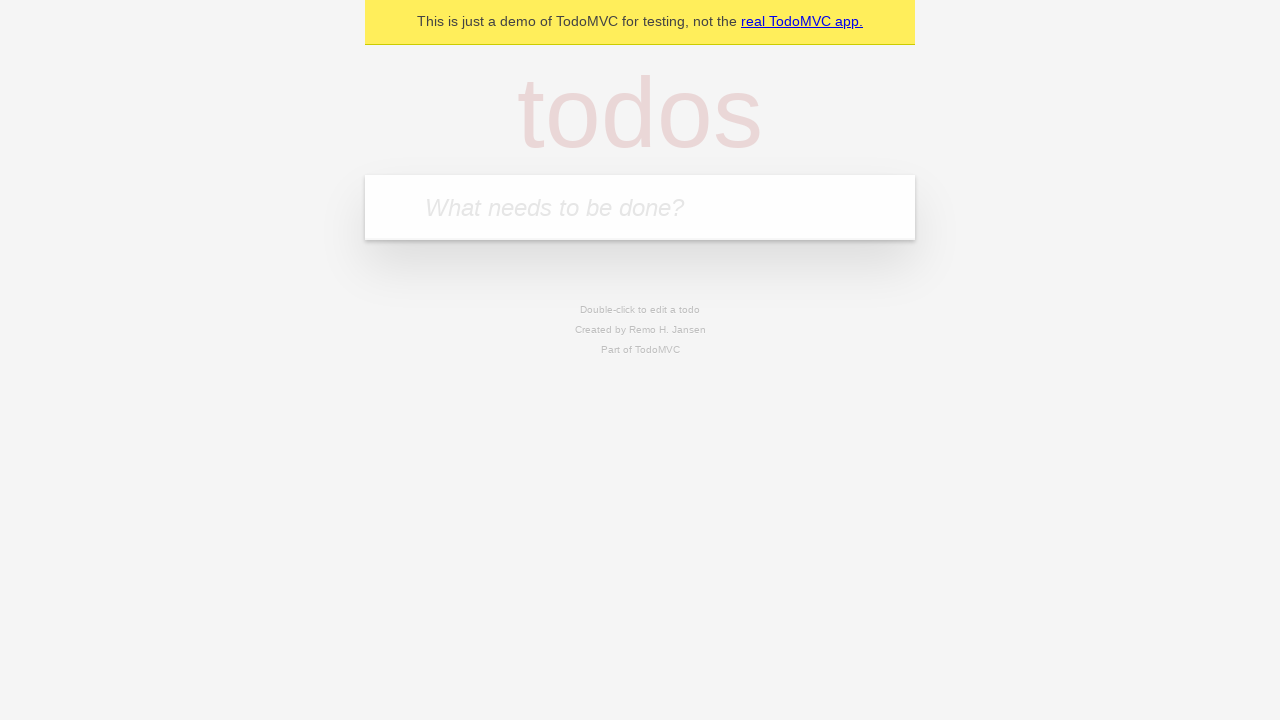

Filled todo input with 'buy some cheese' on internal:attr=[placeholder="What needs to be done?"i]
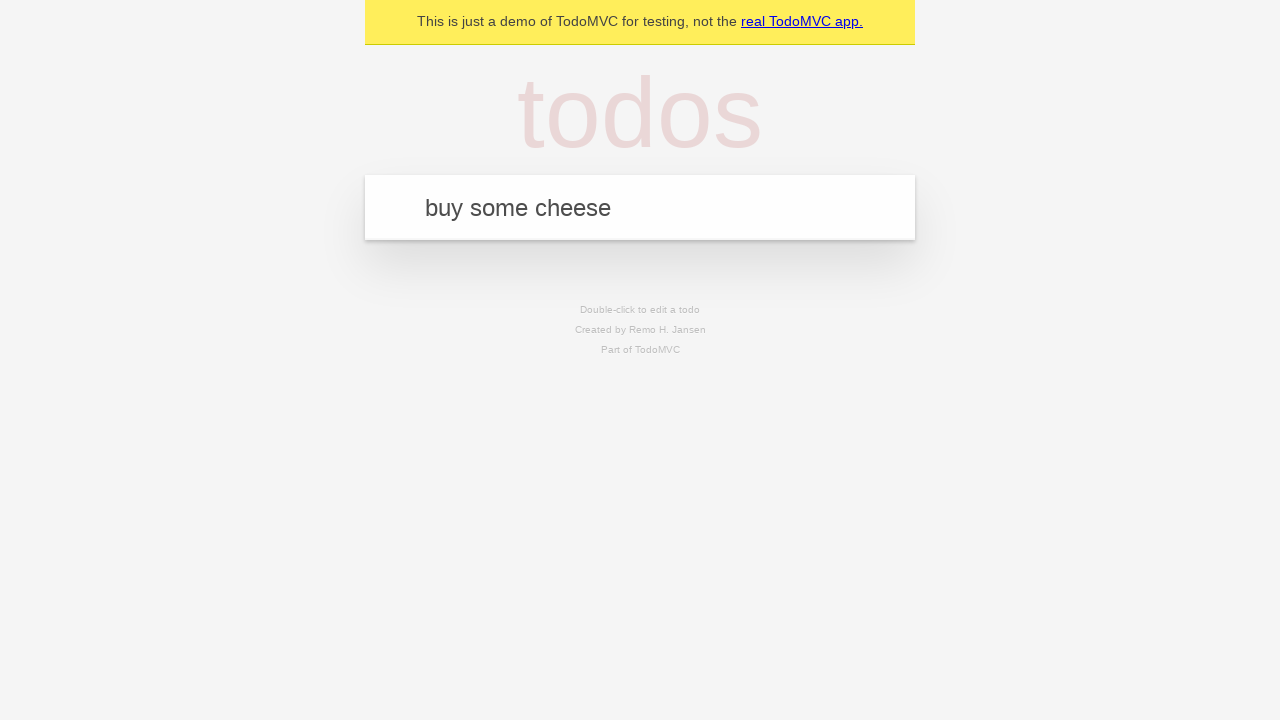

Pressed Enter to create first todo on internal:attr=[placeholder="What needs to be done?"i]
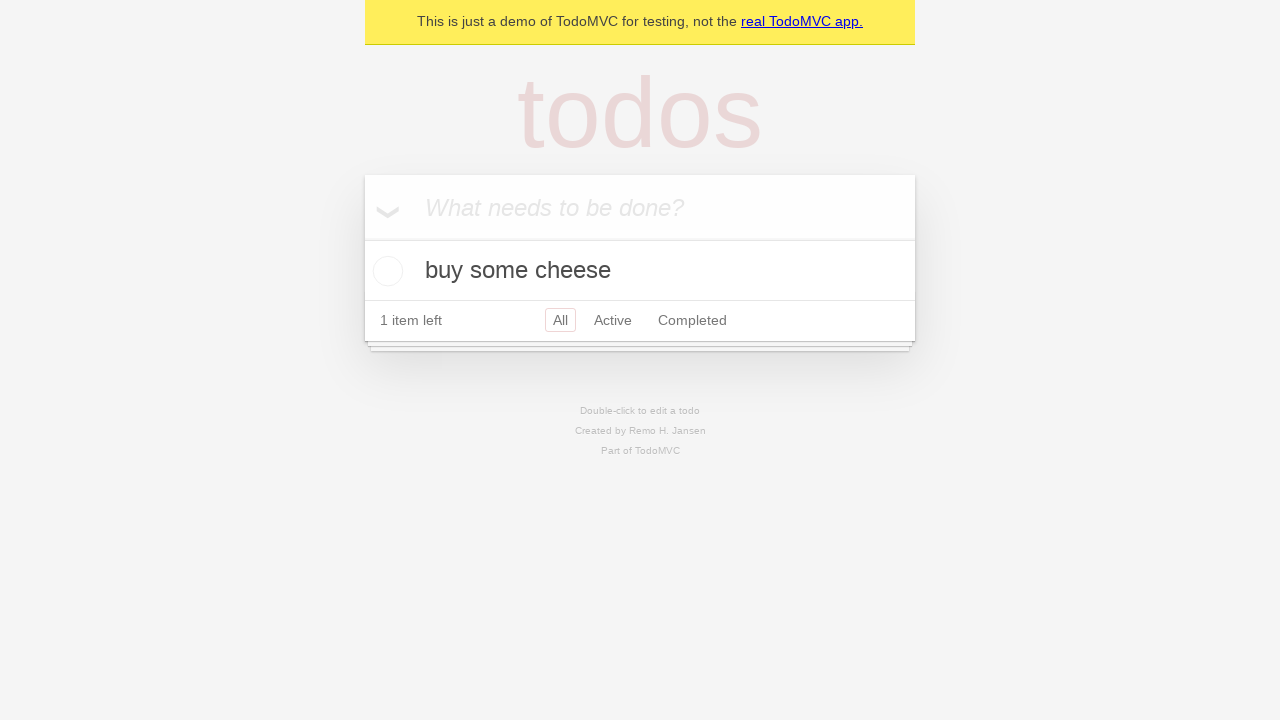

Filled todo input with 'feed the cat' on internal:attr=[placeholder="What needs to be done?"i]
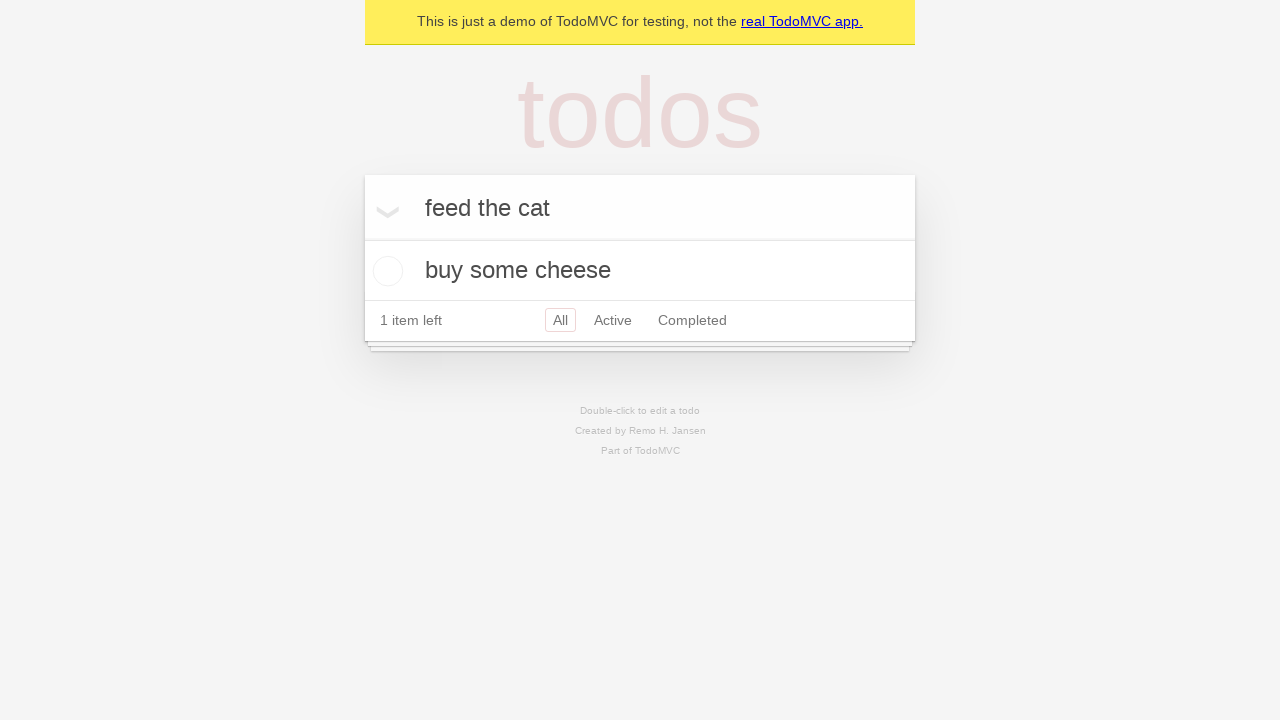

Pressed Enter to create second todo on internal:attr=[placeholder="What needs to be done?"i]
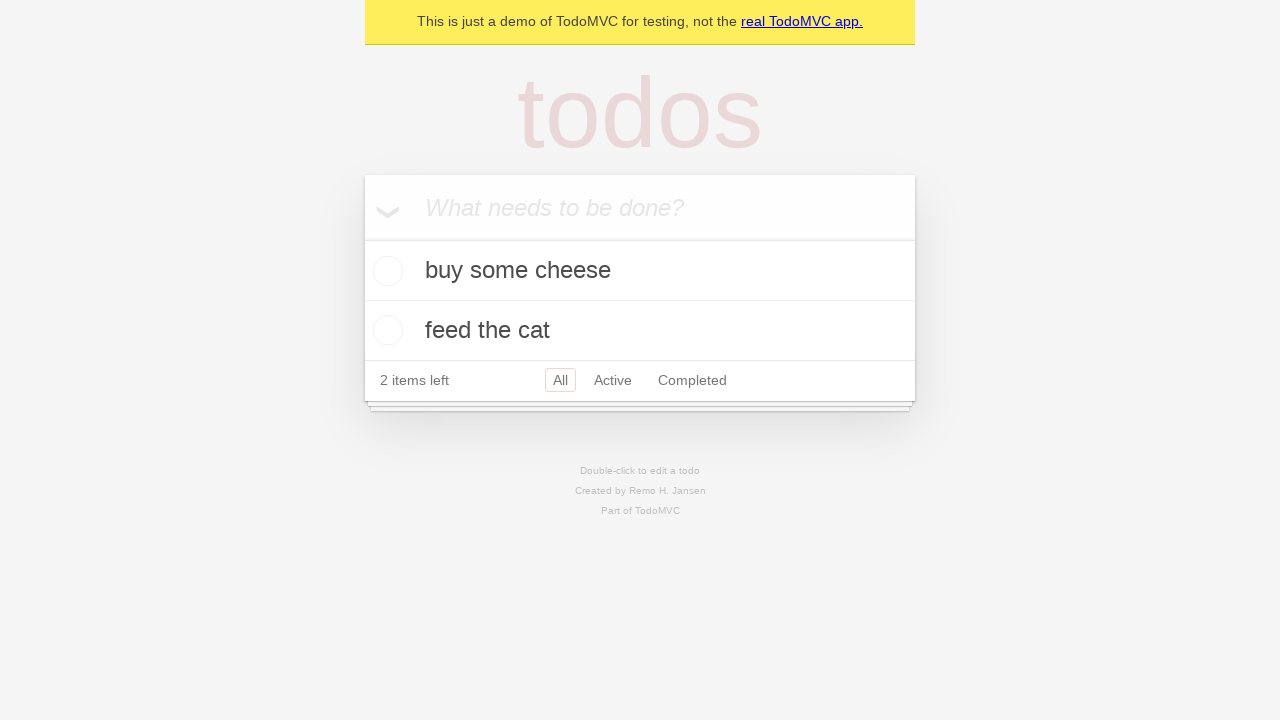

Filled todo input with 'book a doctors appointment' on internal:attr=[placeholder="What needs to be done?"i]
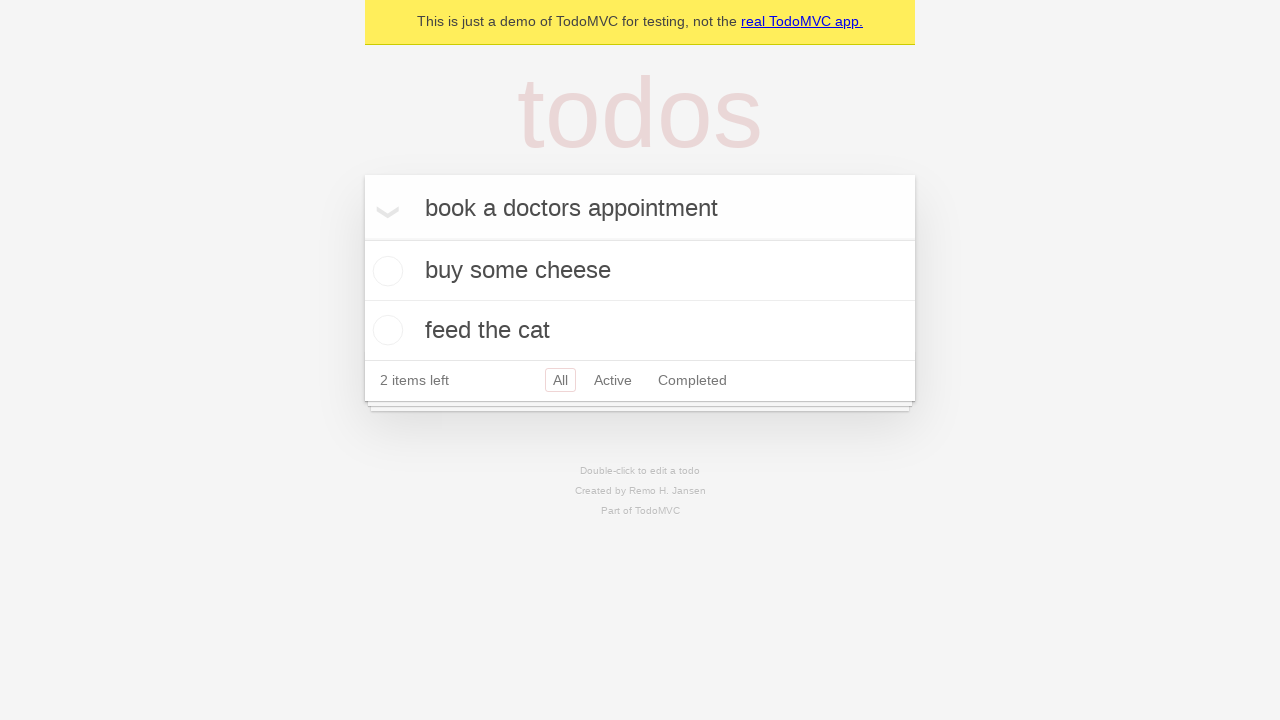

Pressed Enter to create third todo on internal:attr=[placeholder="What needs to be done?"i]
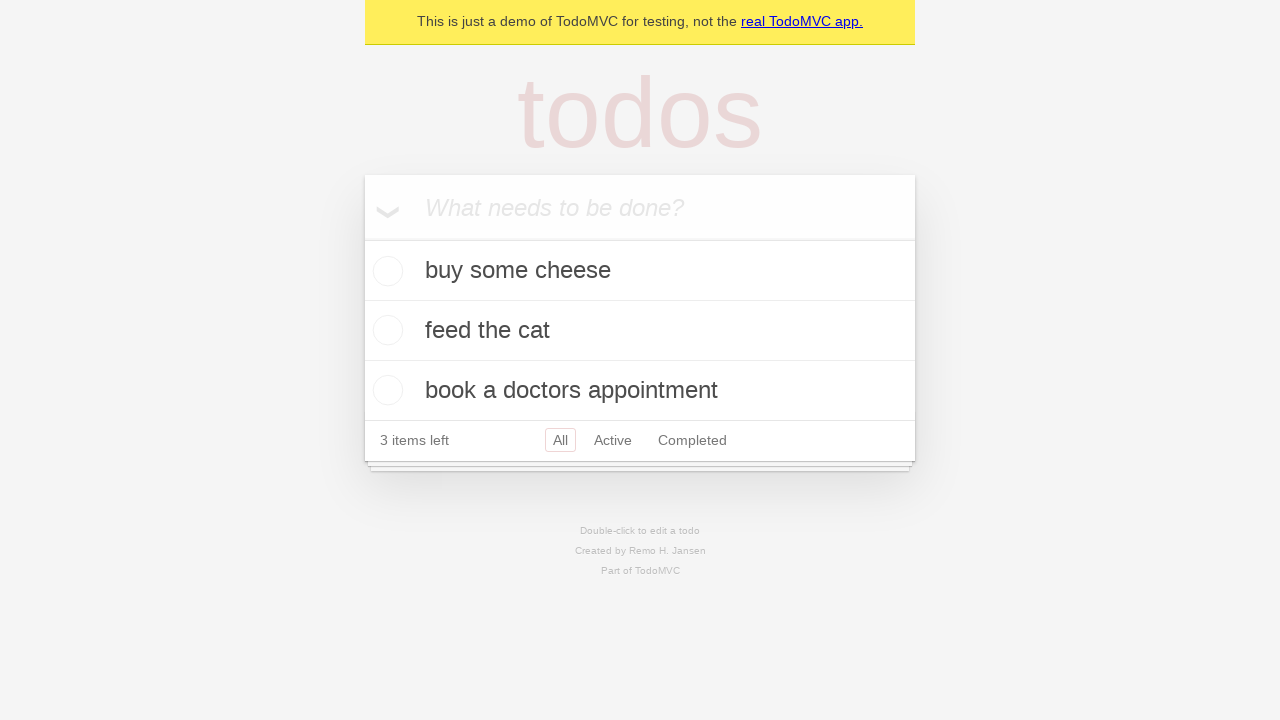

Checked 'Mark all as complete' toggle to mark all todos as complete at (362, 238) on internal:label="Mark all as complete"i
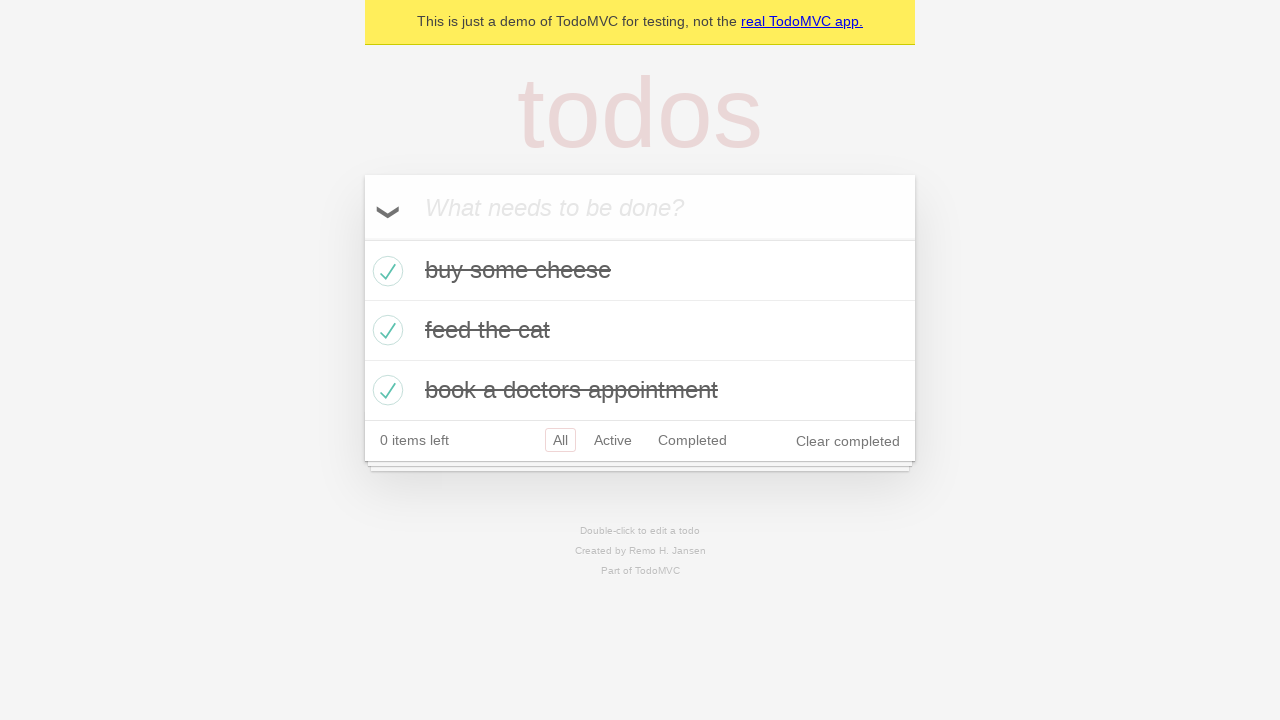

Unchecked 'Mark all as complete' toggle to clear complete state from all todos at (362, 238) on internal:label="Mark all as complete"i
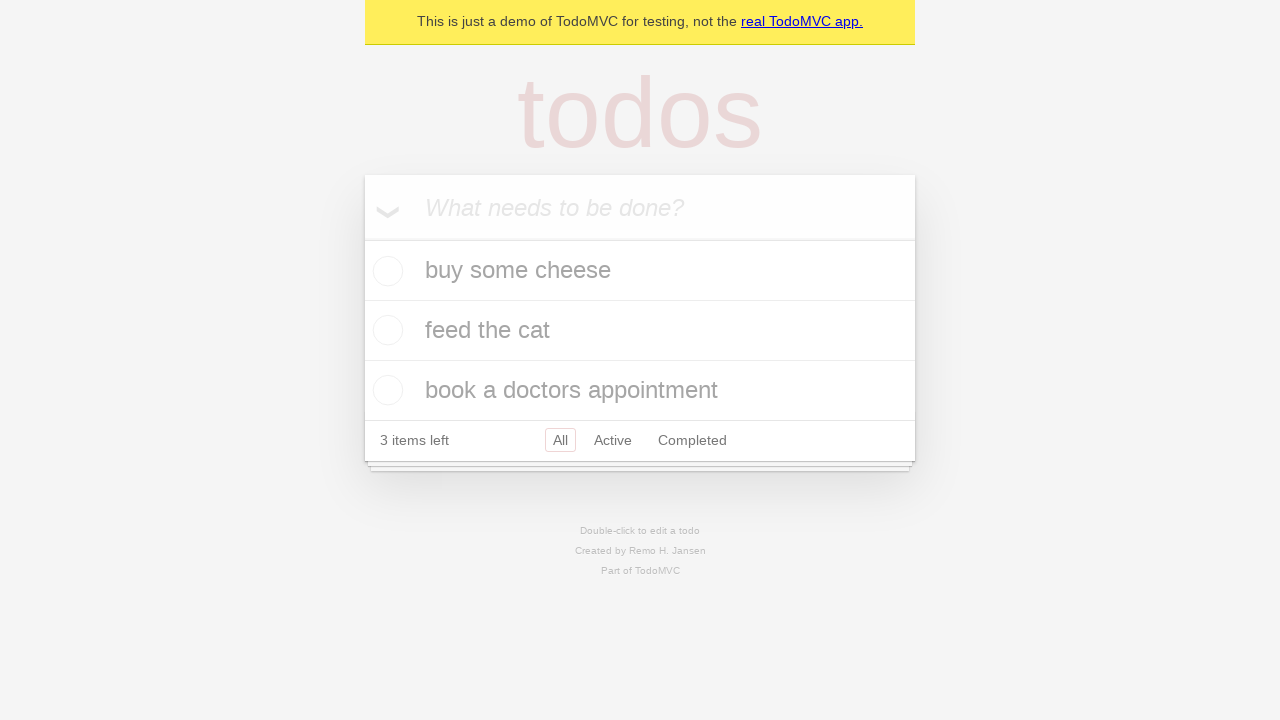

Waited for todo items to render after unchecking all complete
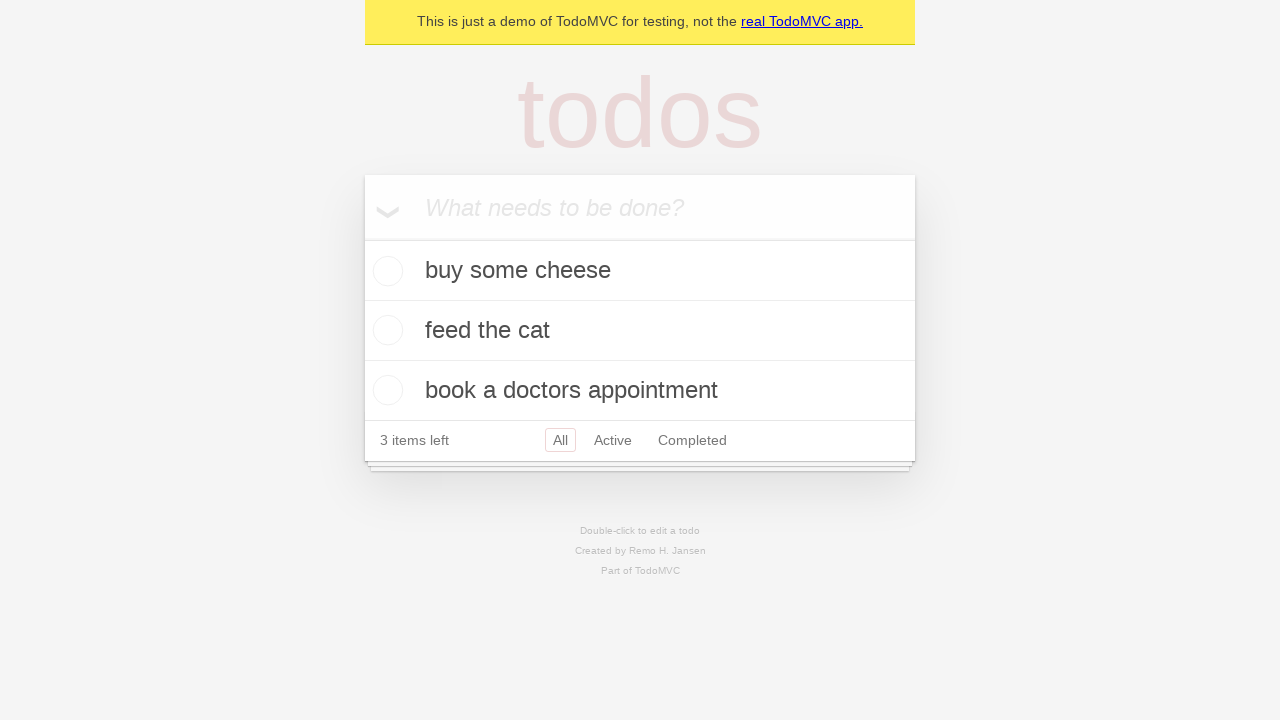

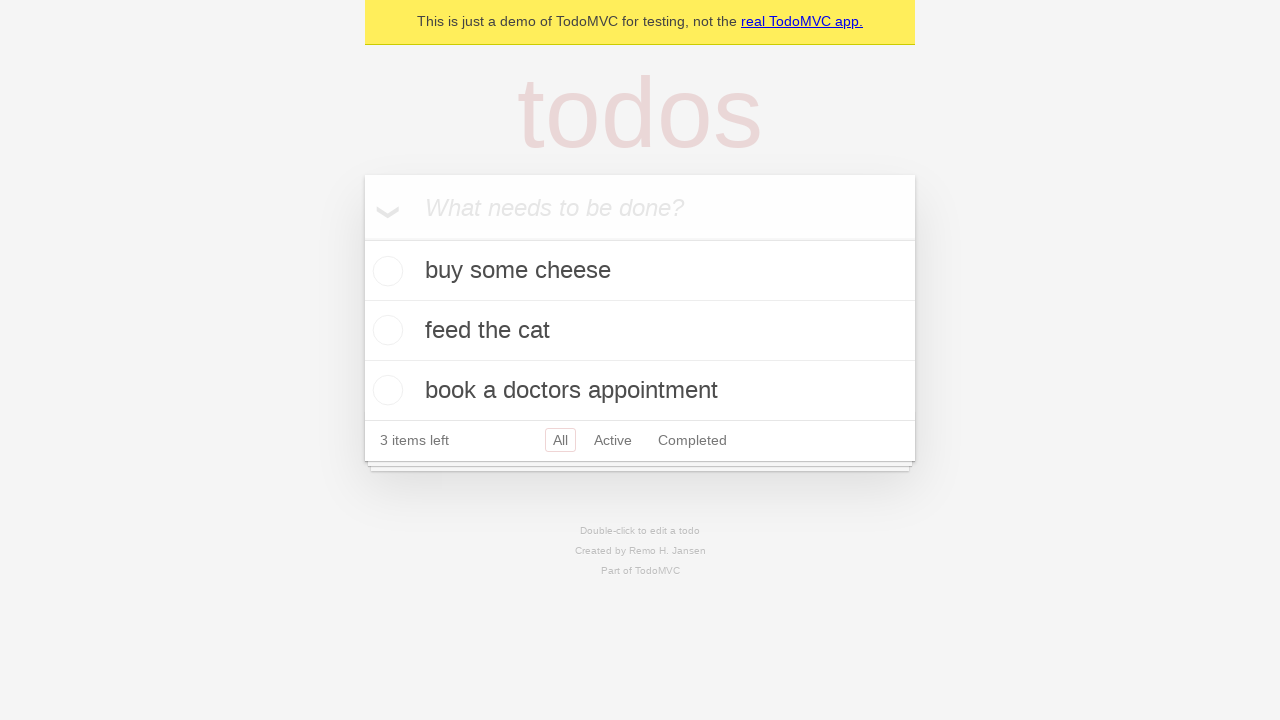